Tests selecting an option from a dropdown using Playwright's built-in select_option method with visible text.

Starting URL: https://the-internet.herokuapp.com/dropdown

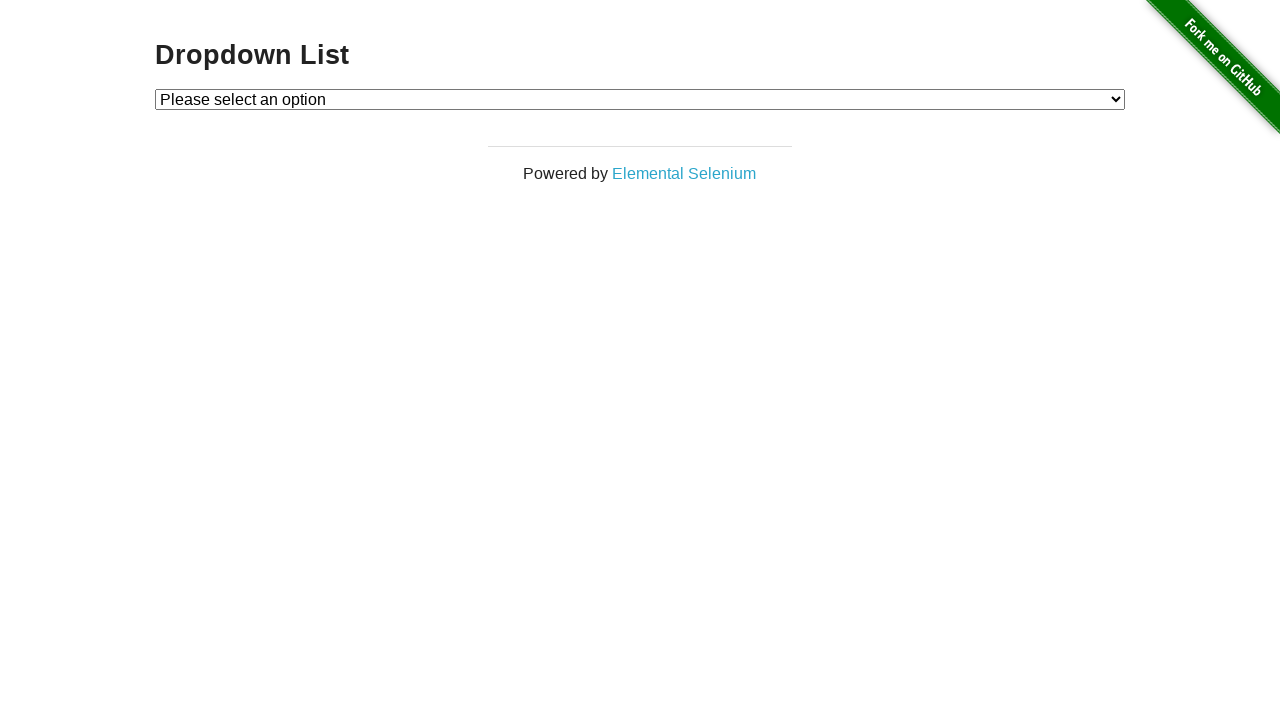

Selected 'Option 1' from dropdown using visible text on #dropdown
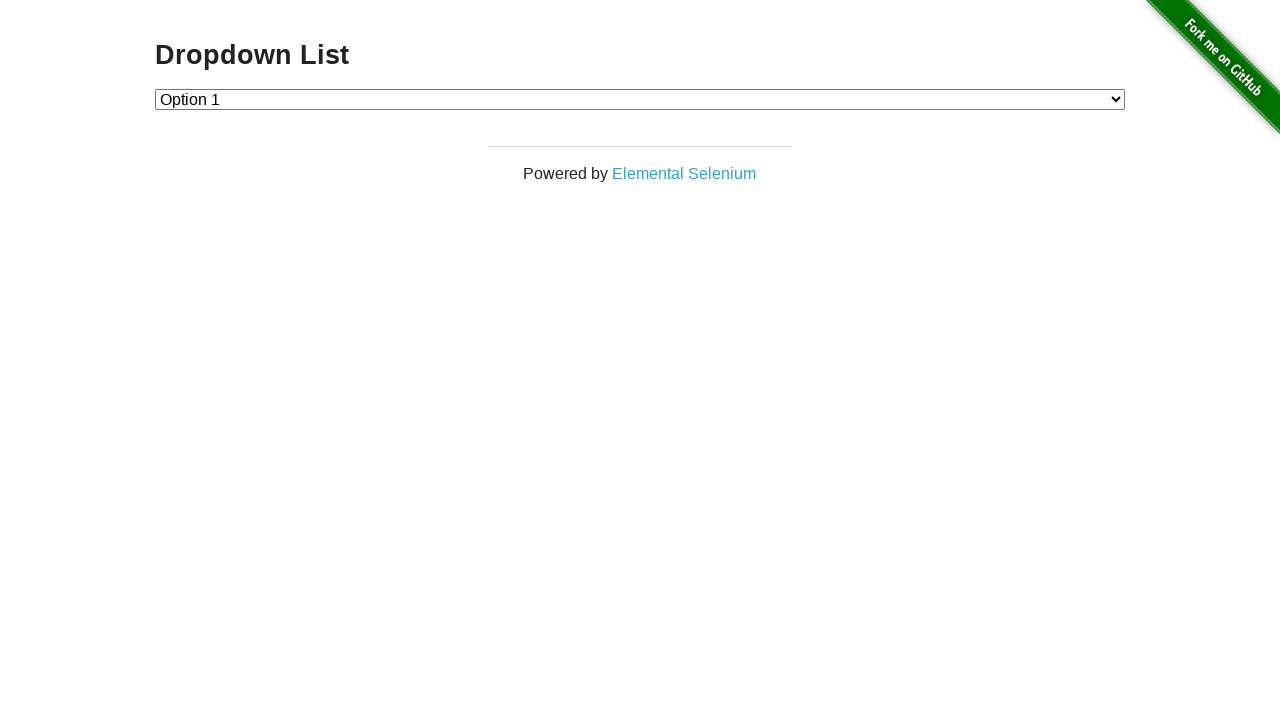

Retrieved text content of selected dropdown option
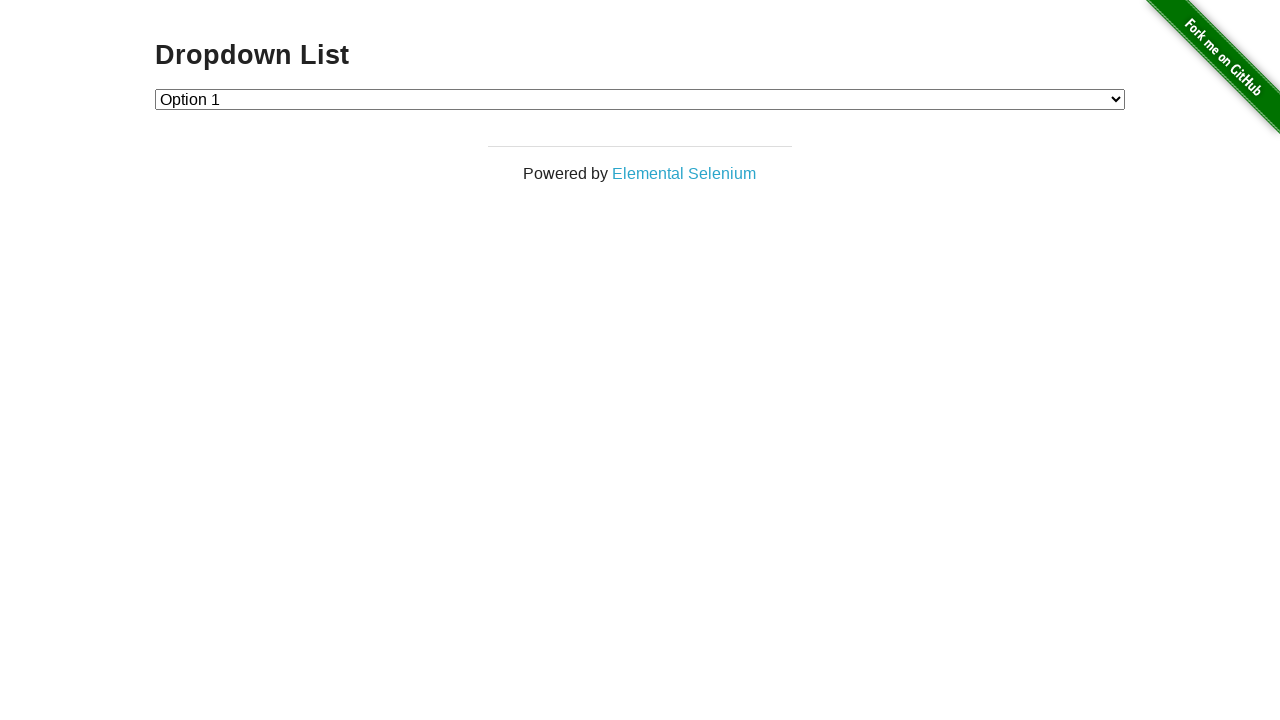

Verified that 'Option 1' is correctly selected in dropdown
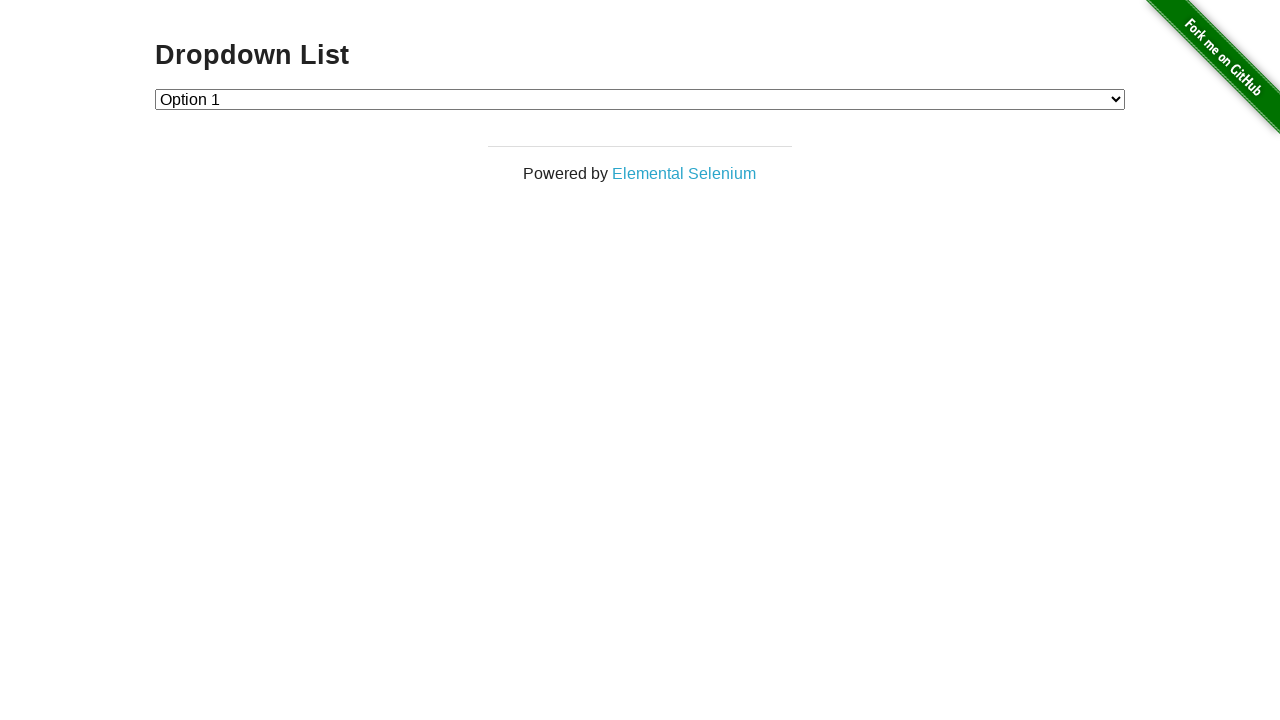

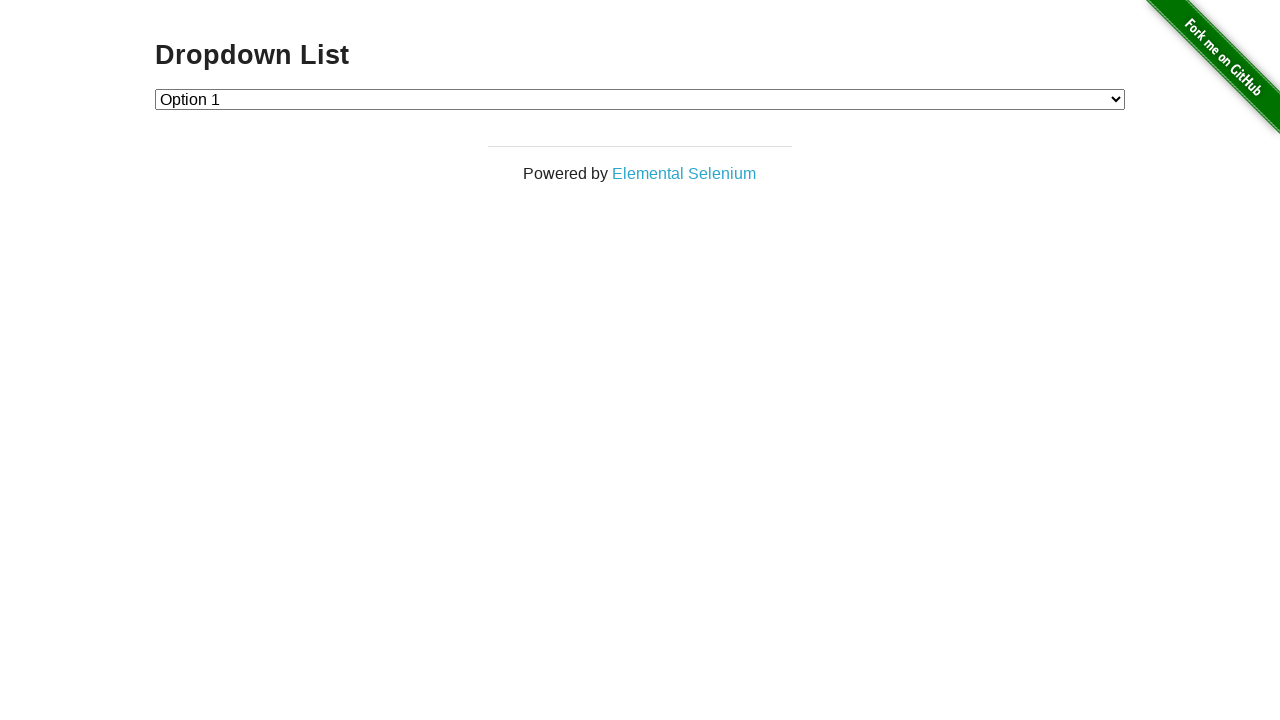